Scrolls down the Selenium downloads page using JavaScript executor

Starting URL: https://www.selenium.dev/downloads/

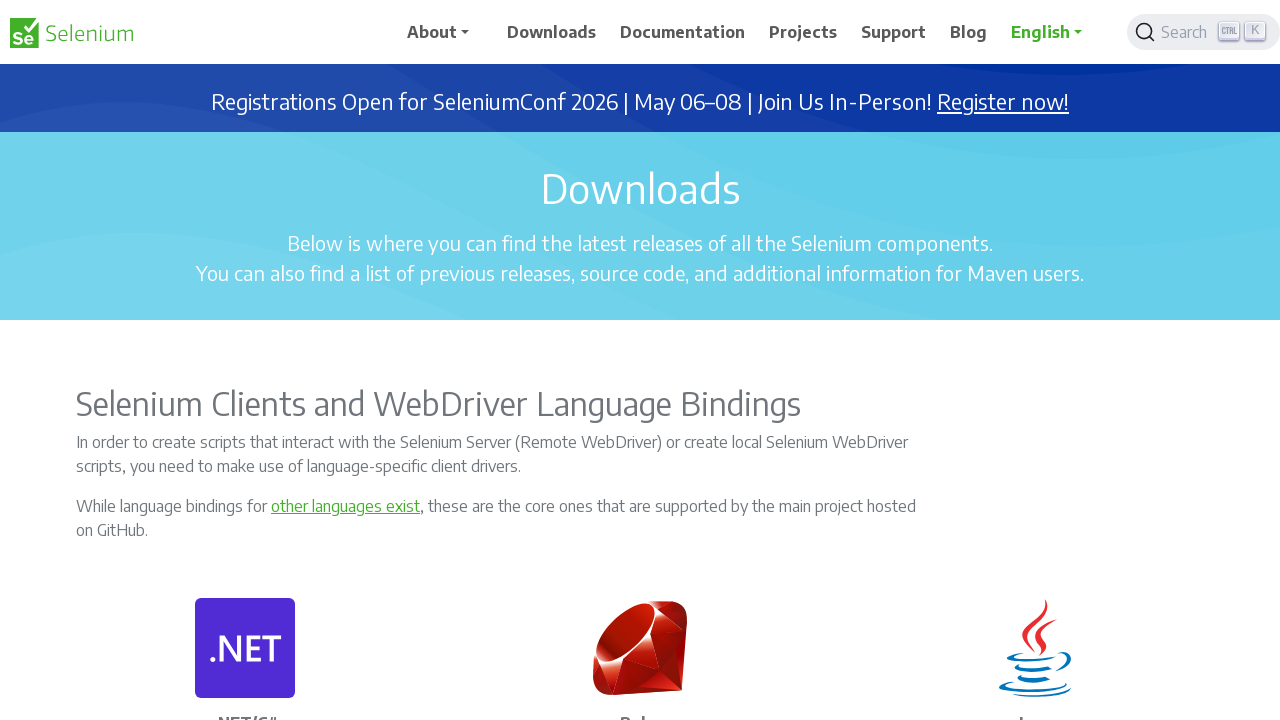

Scrolled down the Selenium downloads page using JavaScript executor
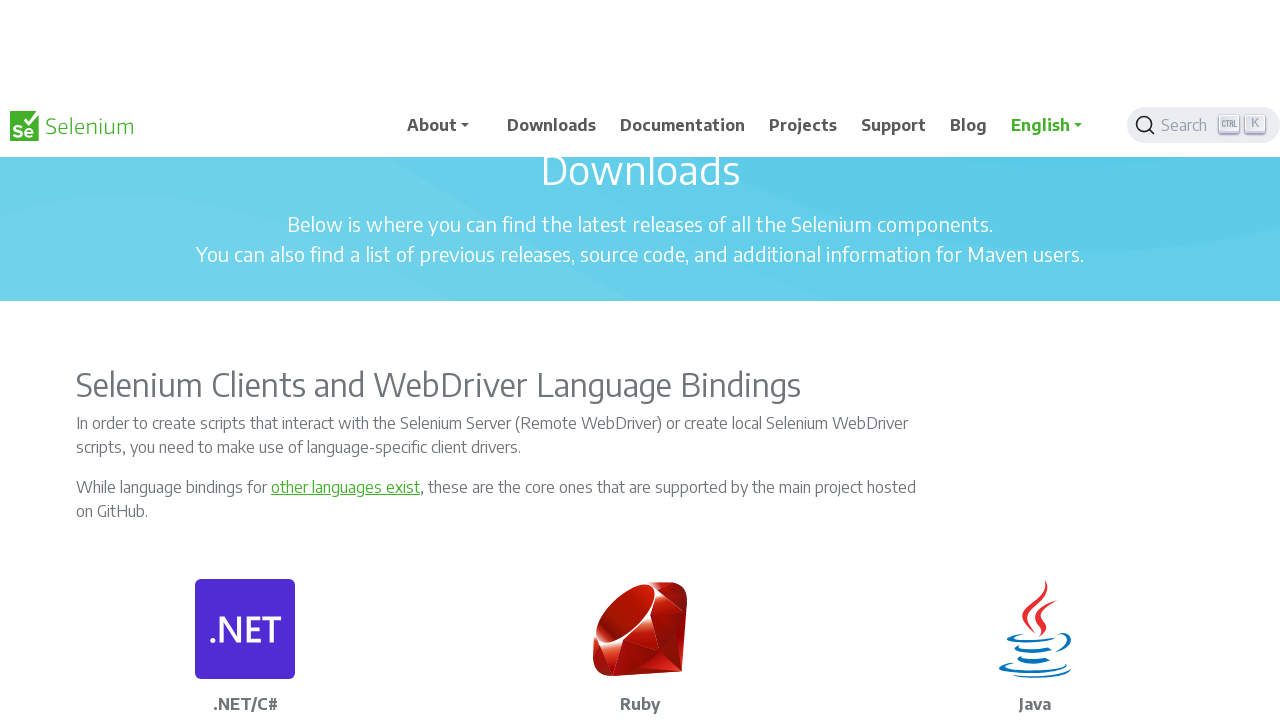

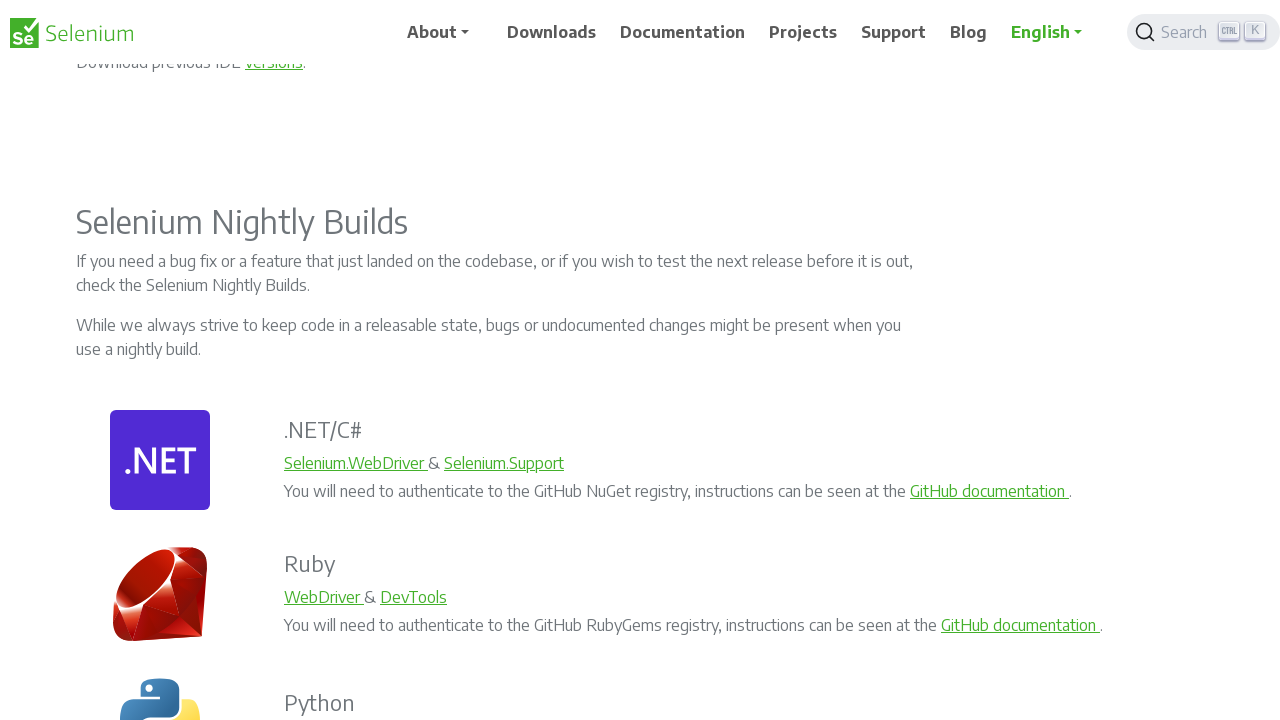